Tests the bus ticket search functionality on Metro Turizm website by entering departure and destination locations

Starting URL: https://www.metroturizm.com.tr/

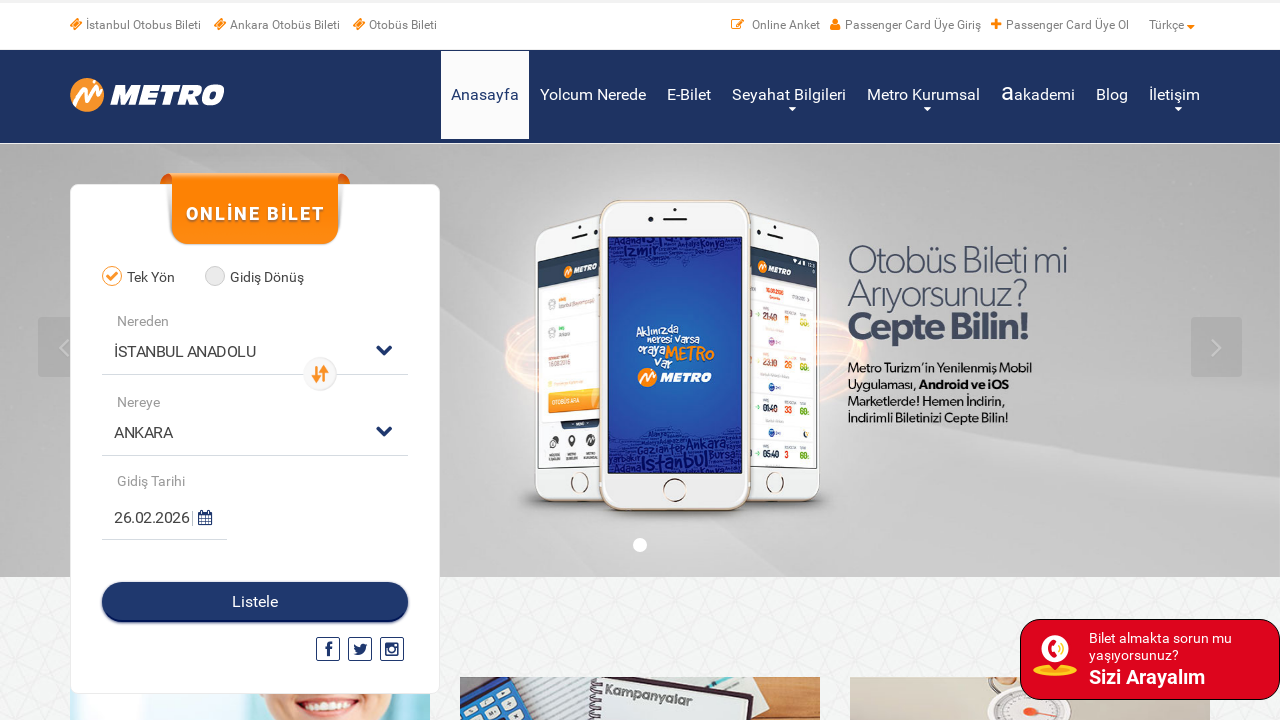

Clicked on the departure location field at (255, 353) on (//*[@role='button'])[1]
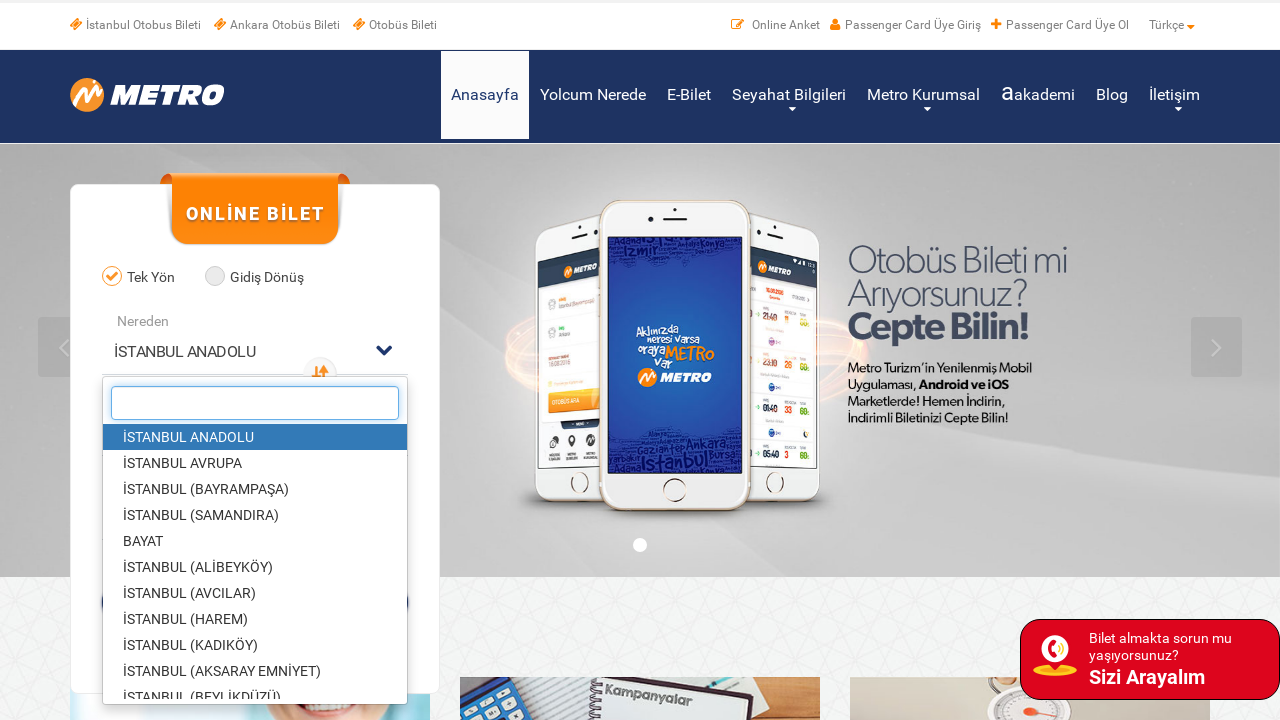

Typed departure location 'ELEŞKİRT'
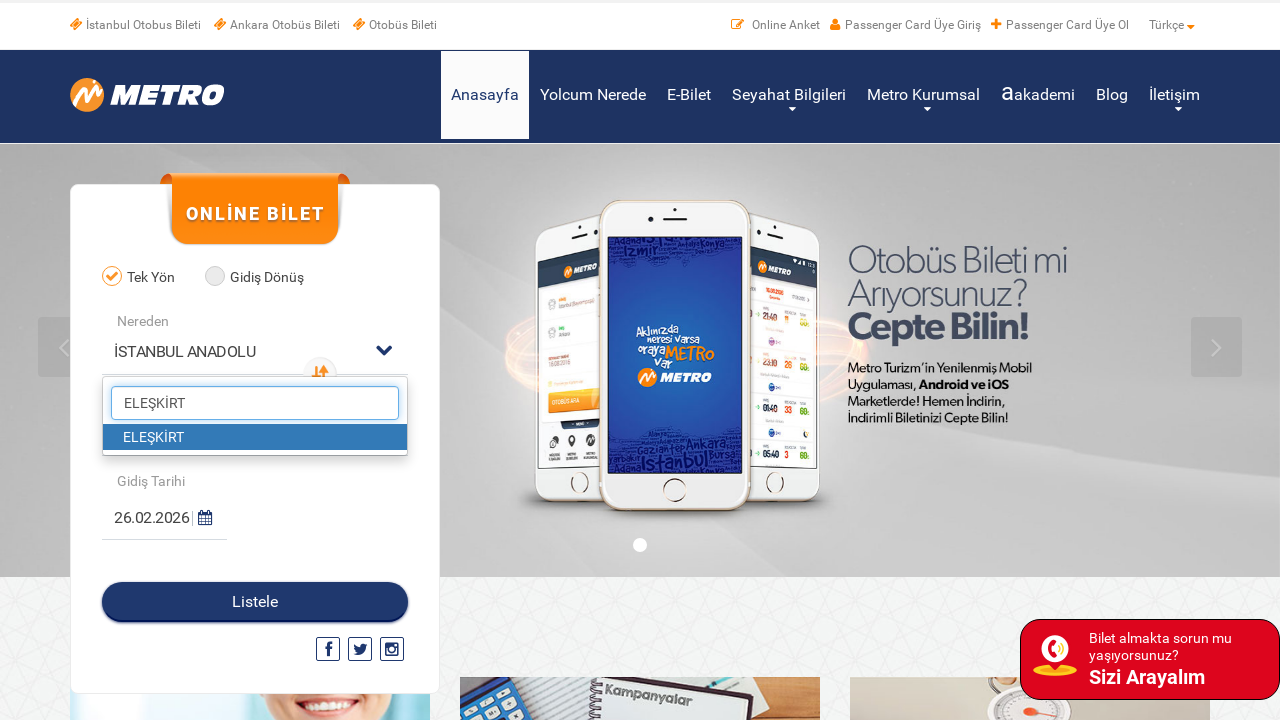

Pressed Tab to move to the next field
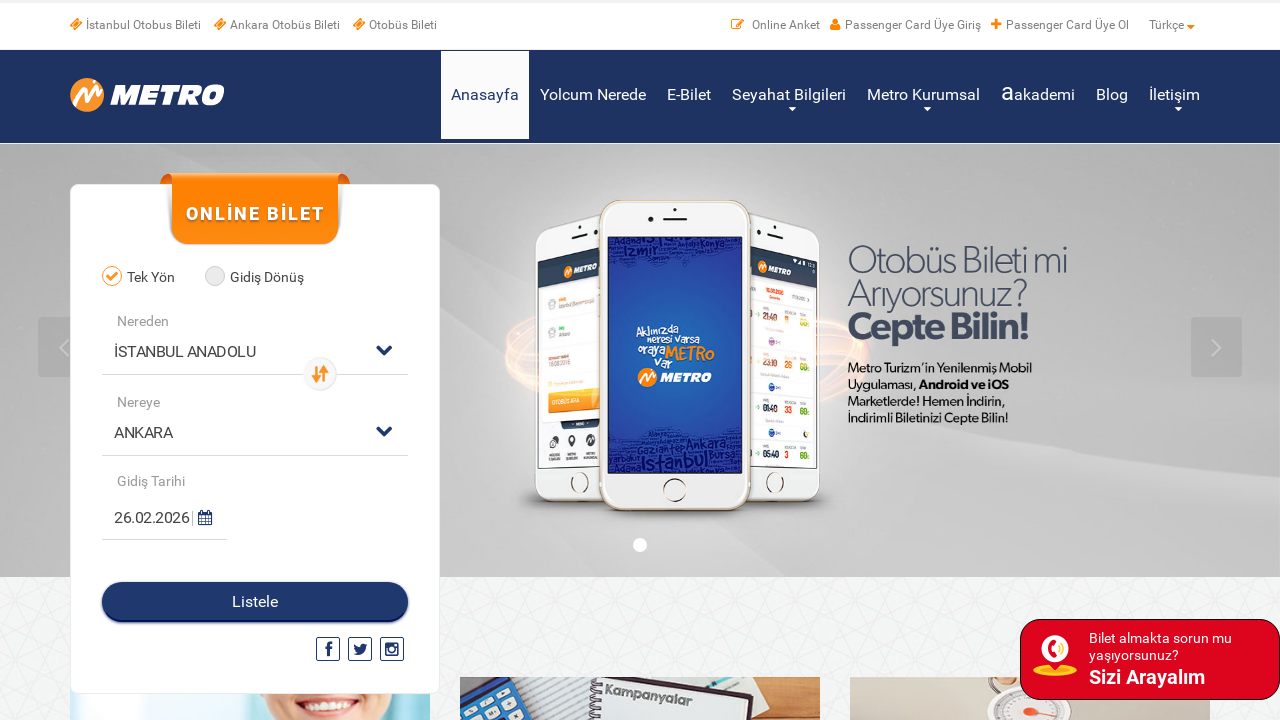

Pressed Enter to confirm departure location
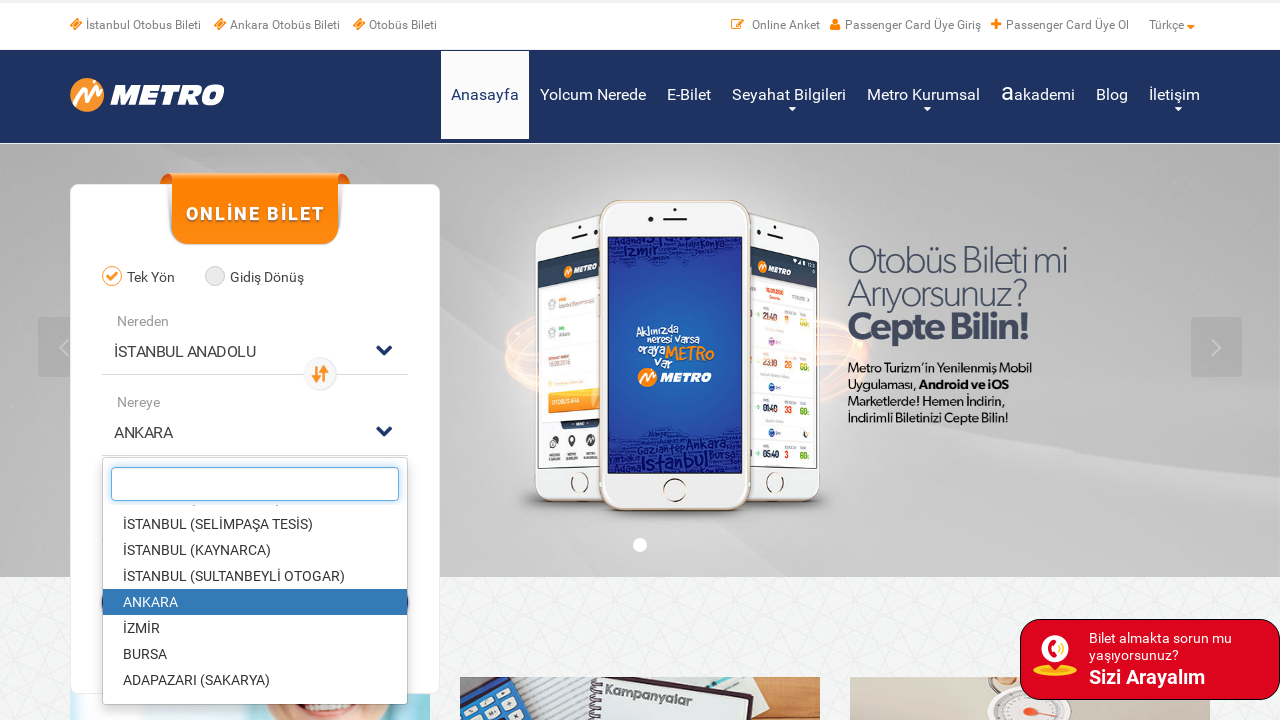

Typed destination location 'BURSA'
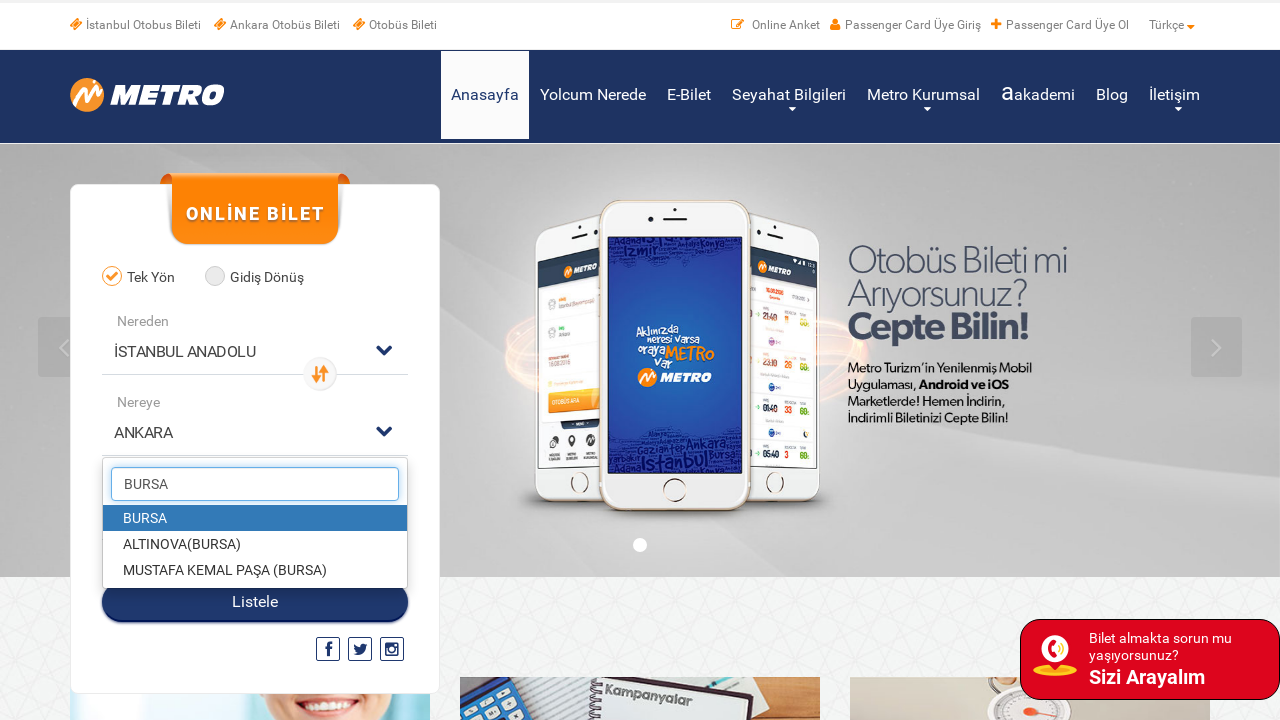

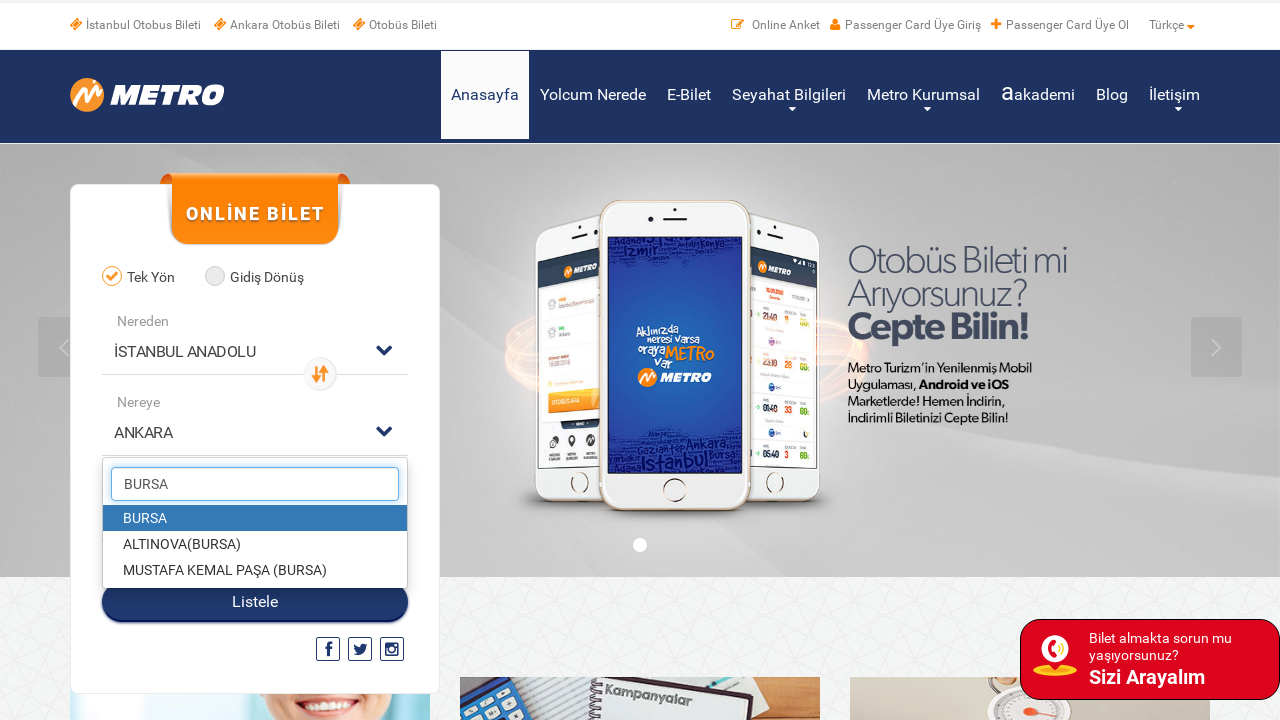